Navigates to a test page and verifies that input elements are present on the page by waiting for them to load.

Starting URL: http://omayo.blogspot.com/

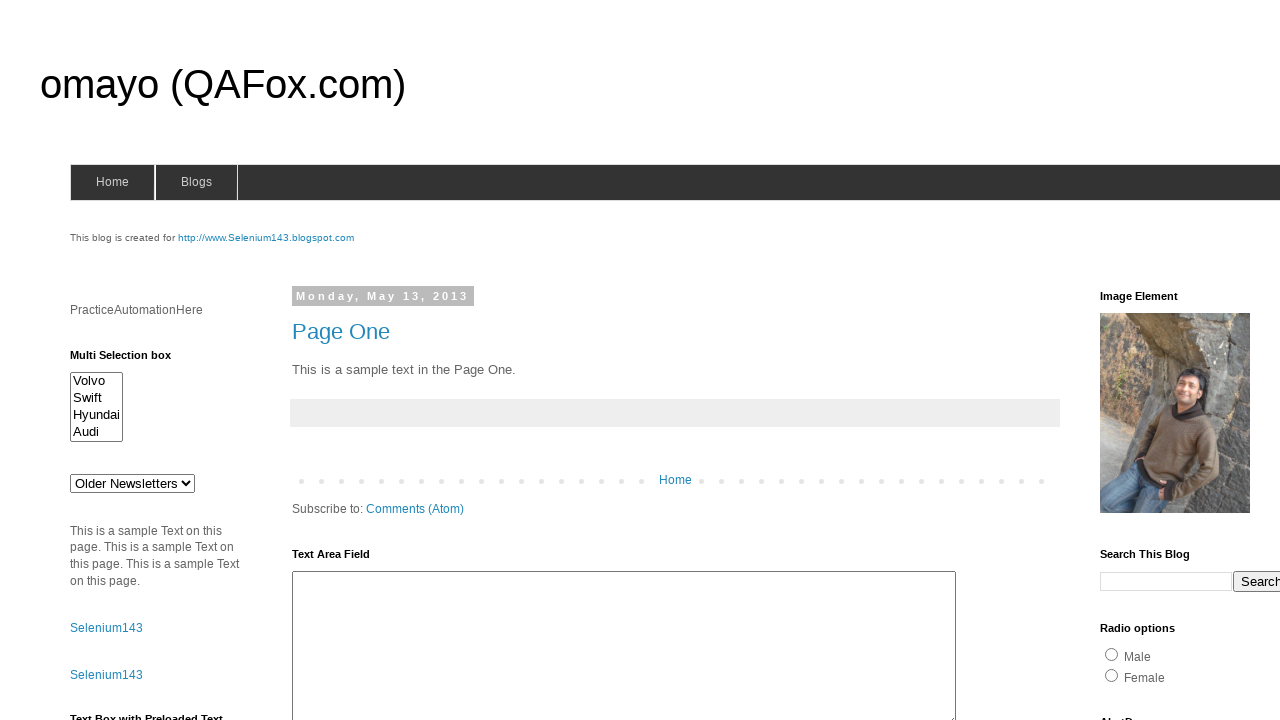

Navigated to http://omayo.blogspot.com/
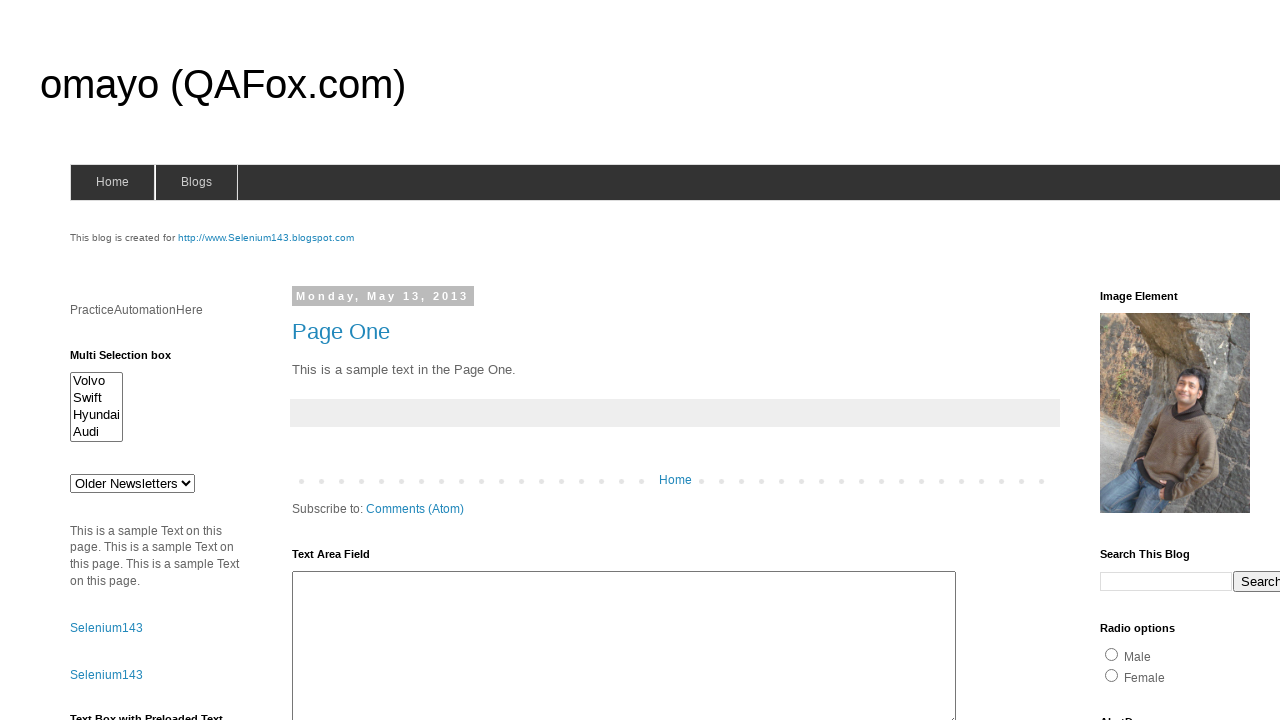

Waited for input elements to load on the page
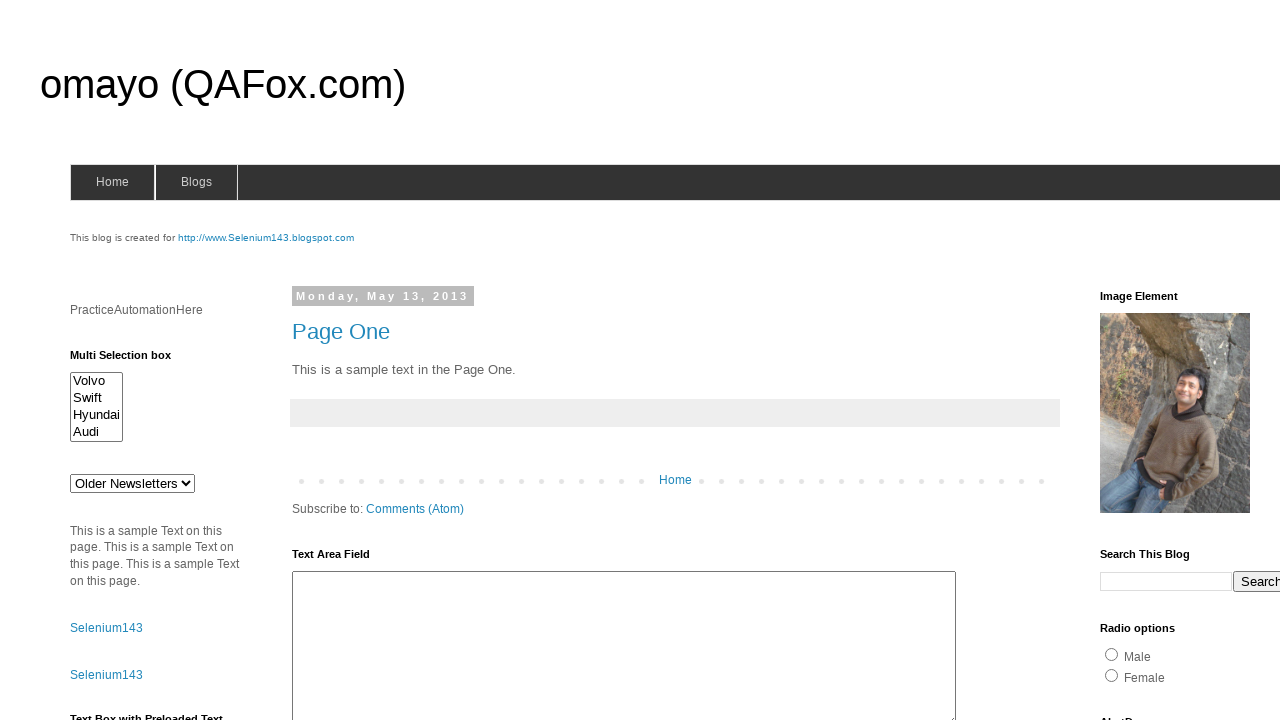

Found 34 input elements on the page
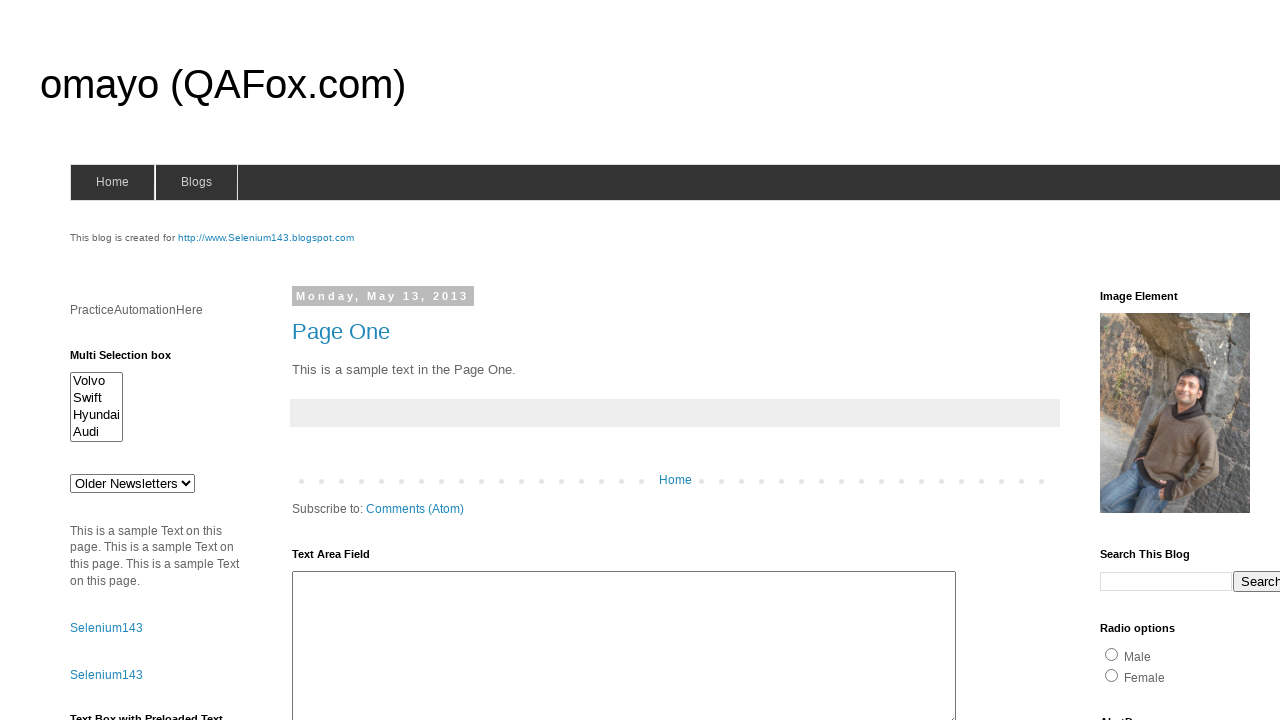

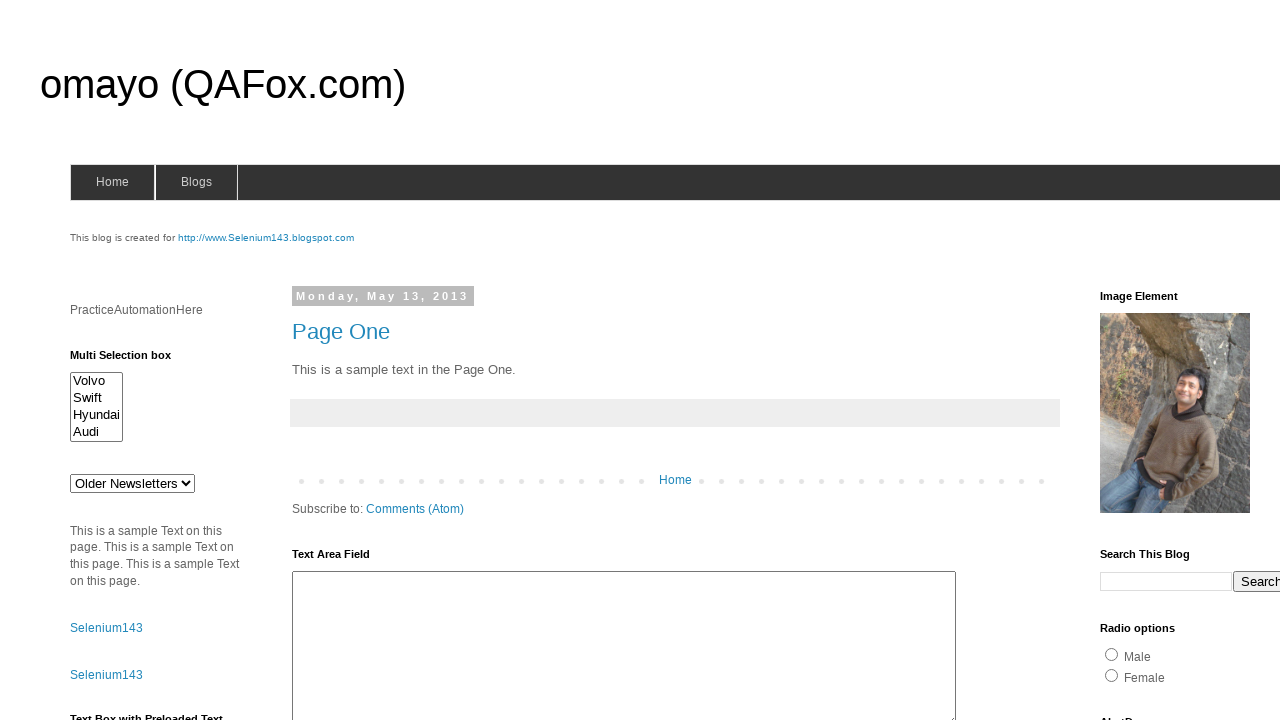